Tests an AJAX-based calendar widget by navigating through months, selecting dates, and clearing selections while waiting for AJAX loading to complete

Starting URL: https://demos.telerik.com/aspnet-ajax/ajaxloadingpanel/functionality/explicit-show-hide/defaultcs.aspx

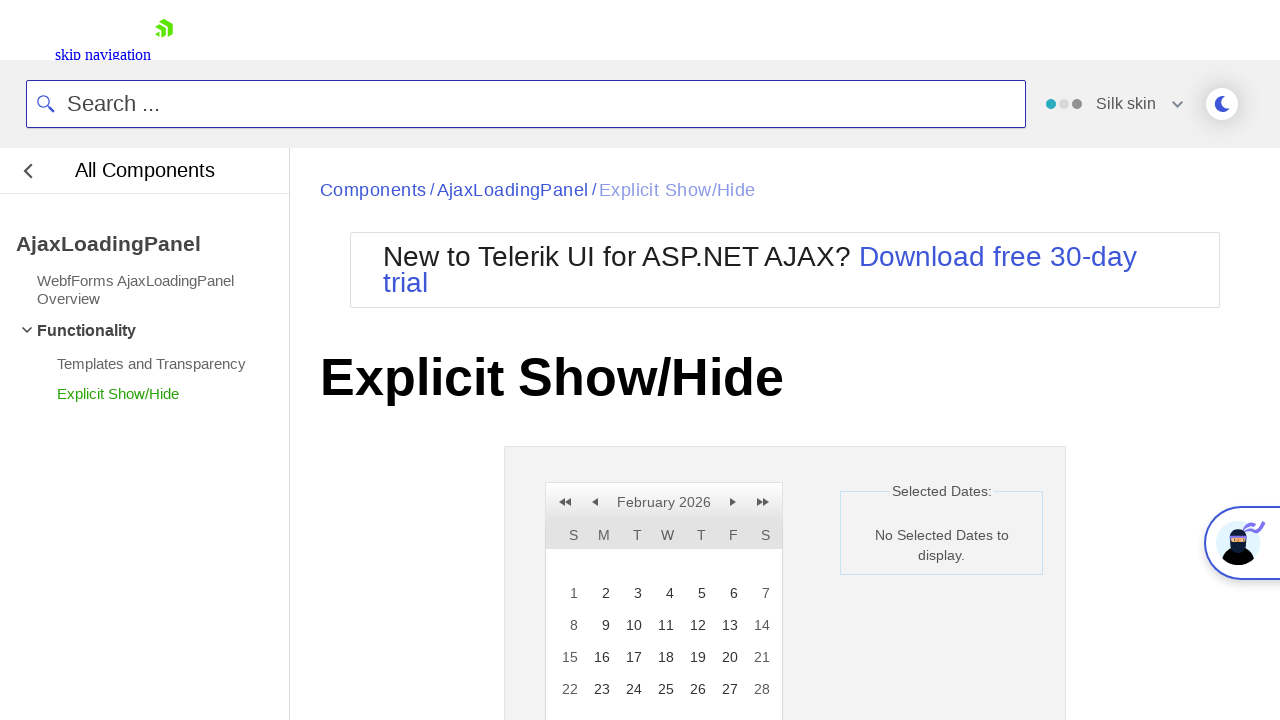

Calendar widget became visible
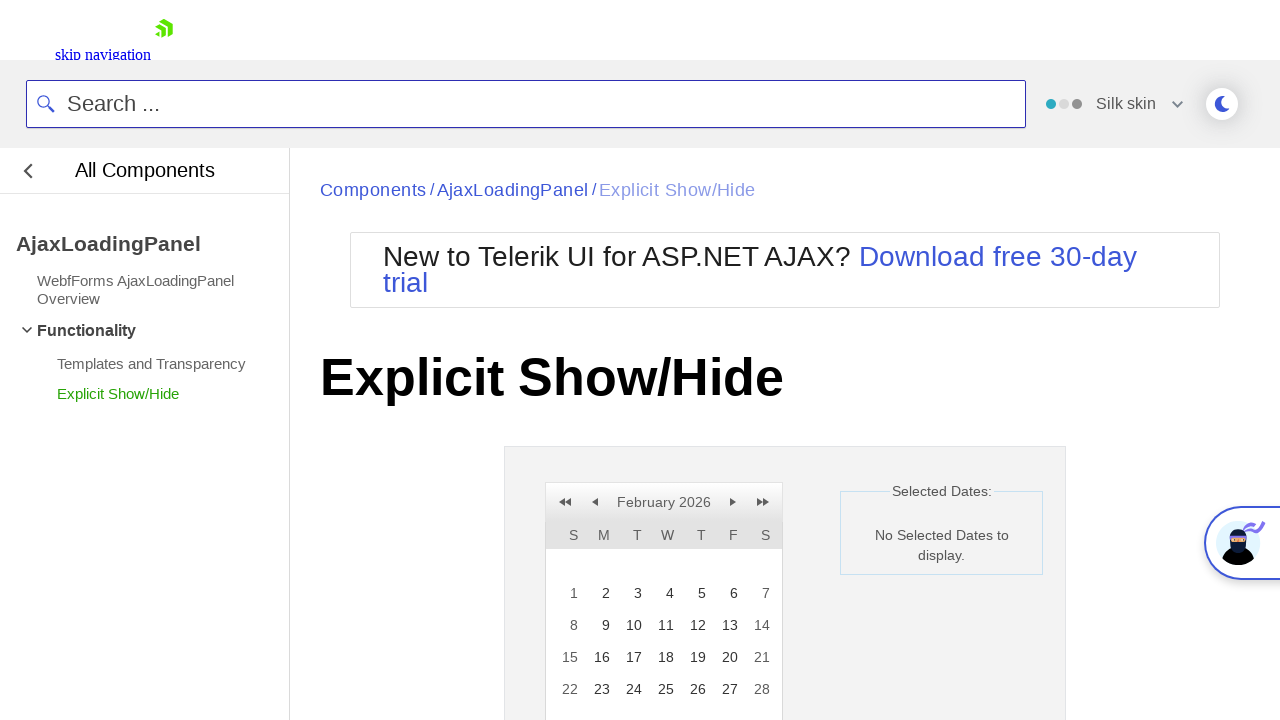

Clicked next month button (iteration 1) at (733, 502) on xpath=//a[@id='ctl00_ContentPlaceholder1_RadCalendar1_NN']/span
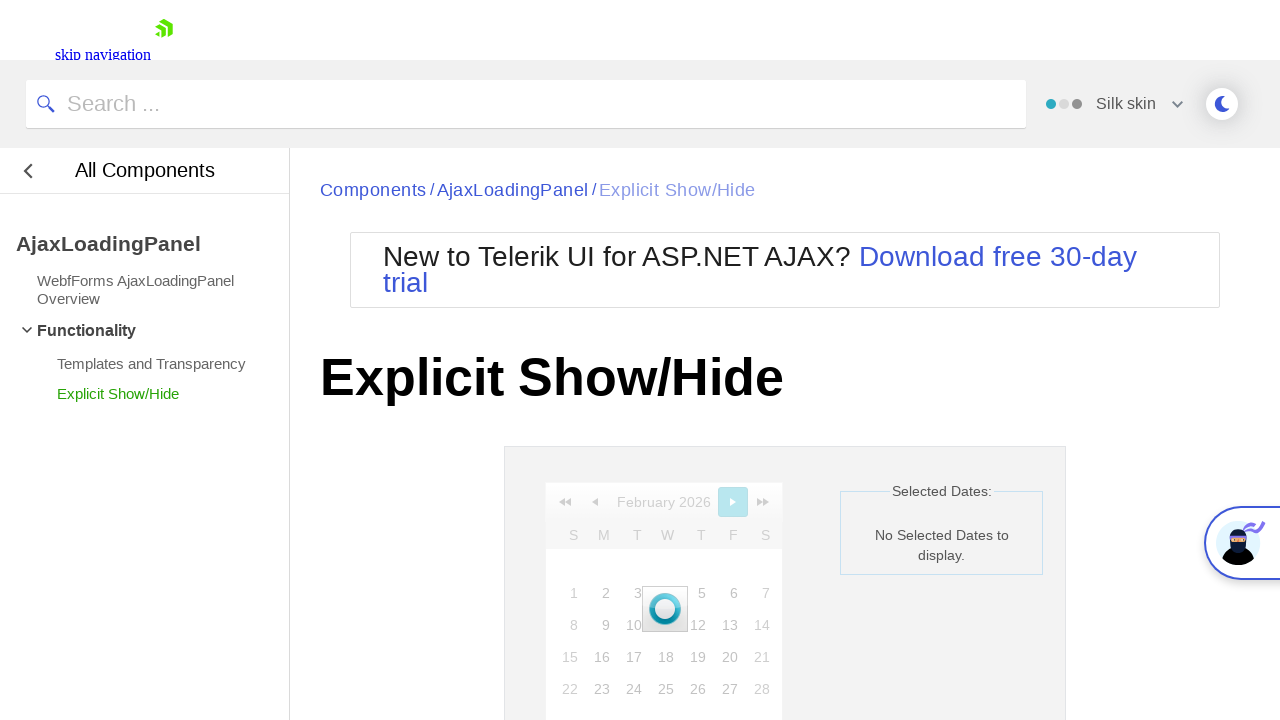

AJAX loading completed after navigating to next month (iteration 1)
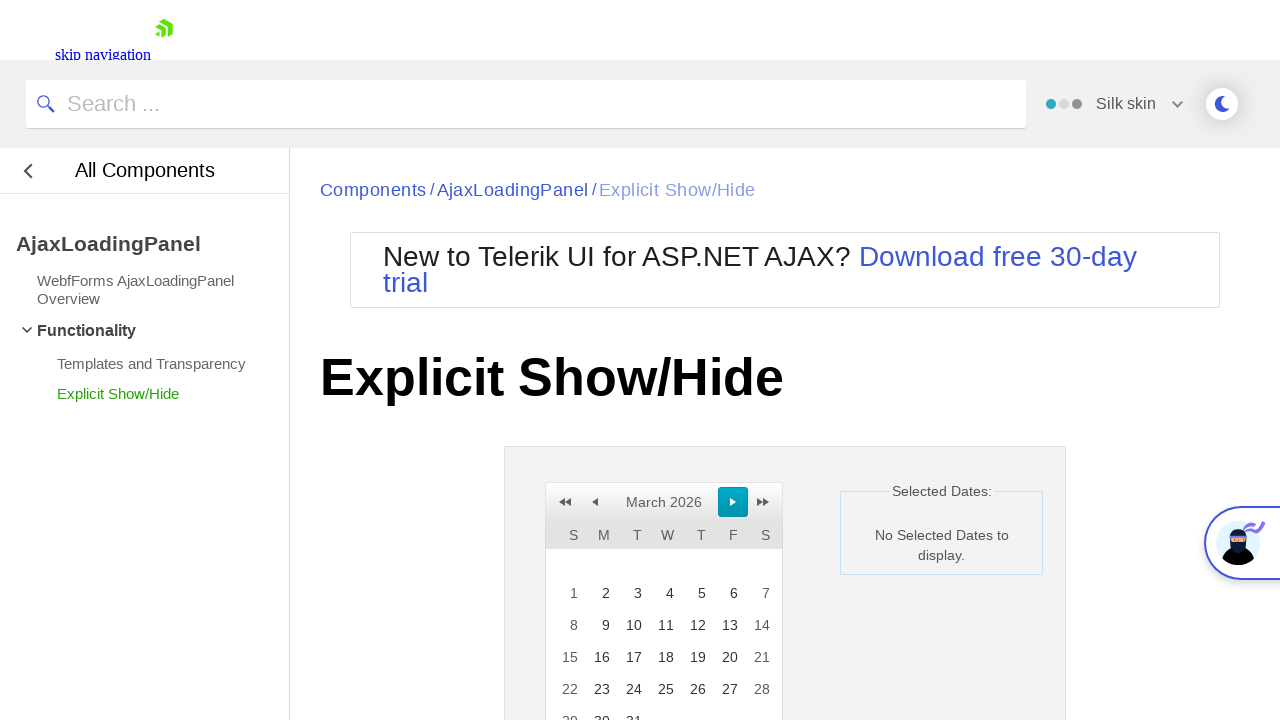

Clicked next month button (iteration 2) at (733, 502) on xpath=//a[@id='ctl00_ContentPlaceholder1_RadCalendar1_NN']/span
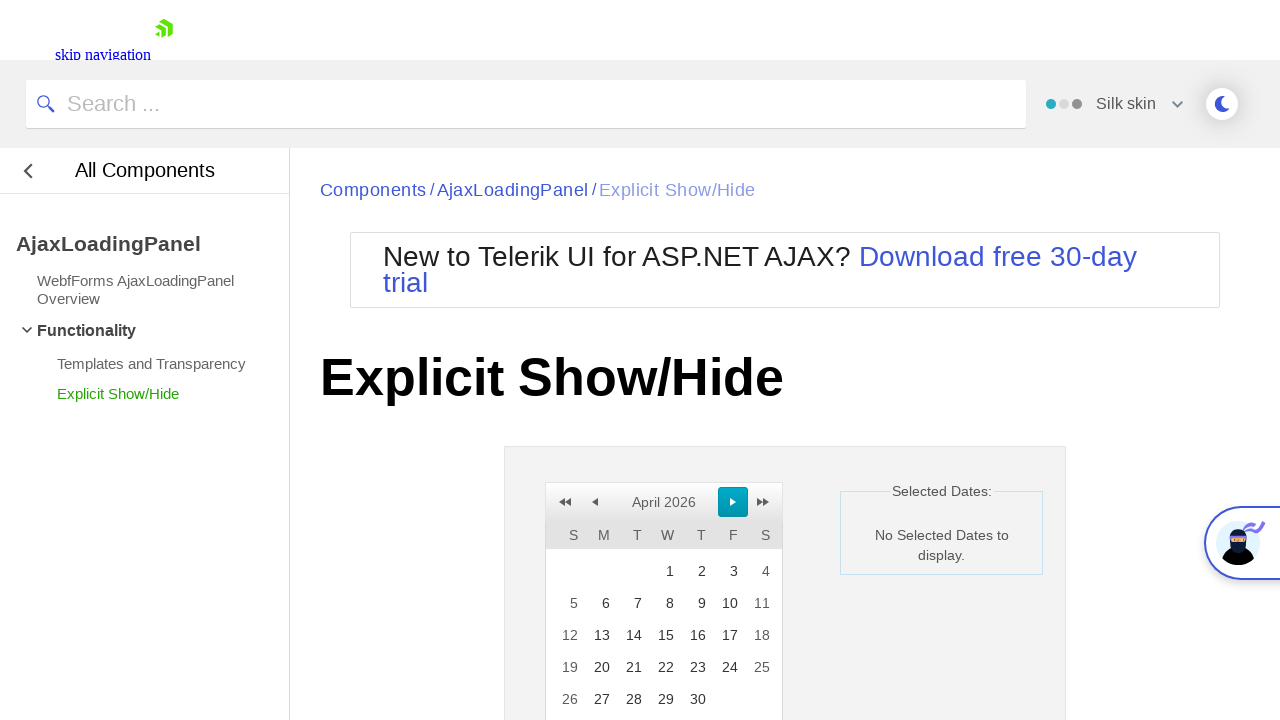

AJAX loading completed after navigating to next month (iteration 2)
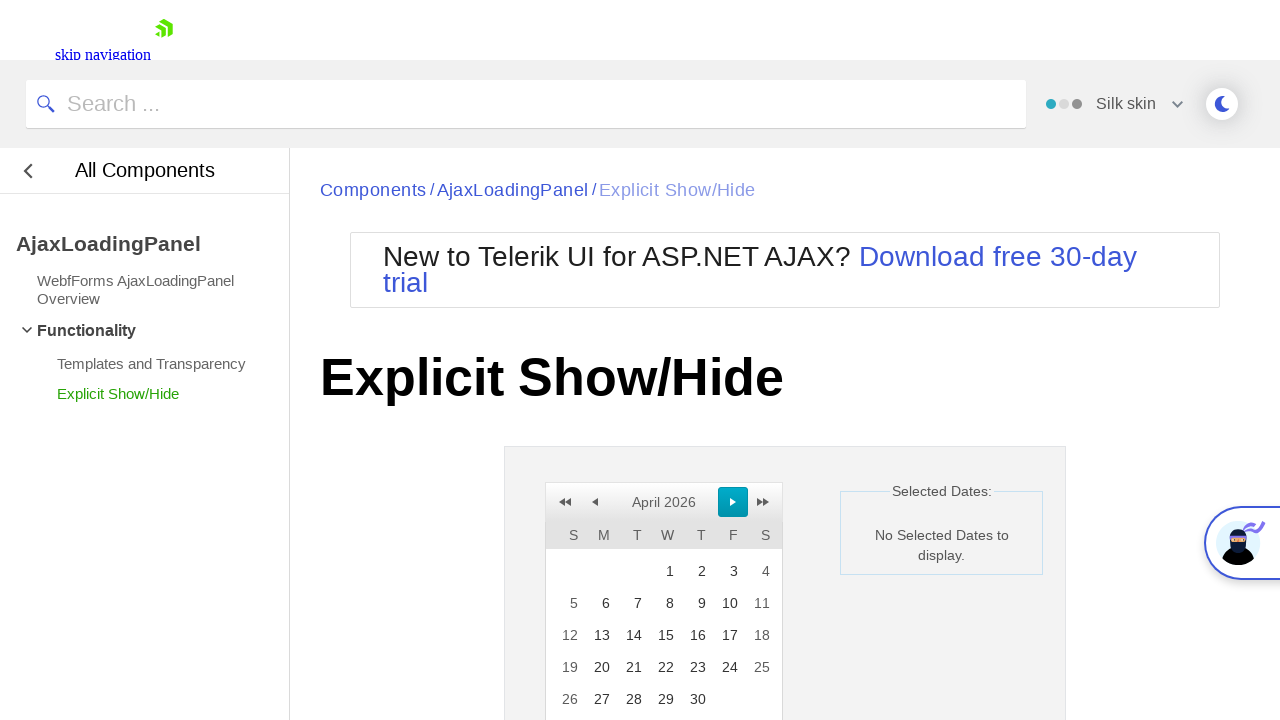

Clicked next month button (iteration 3) at (733, 502) on xpath=//a[@id='ctl00_ContentPlaceholder1_RadCalendar1_NN']/span
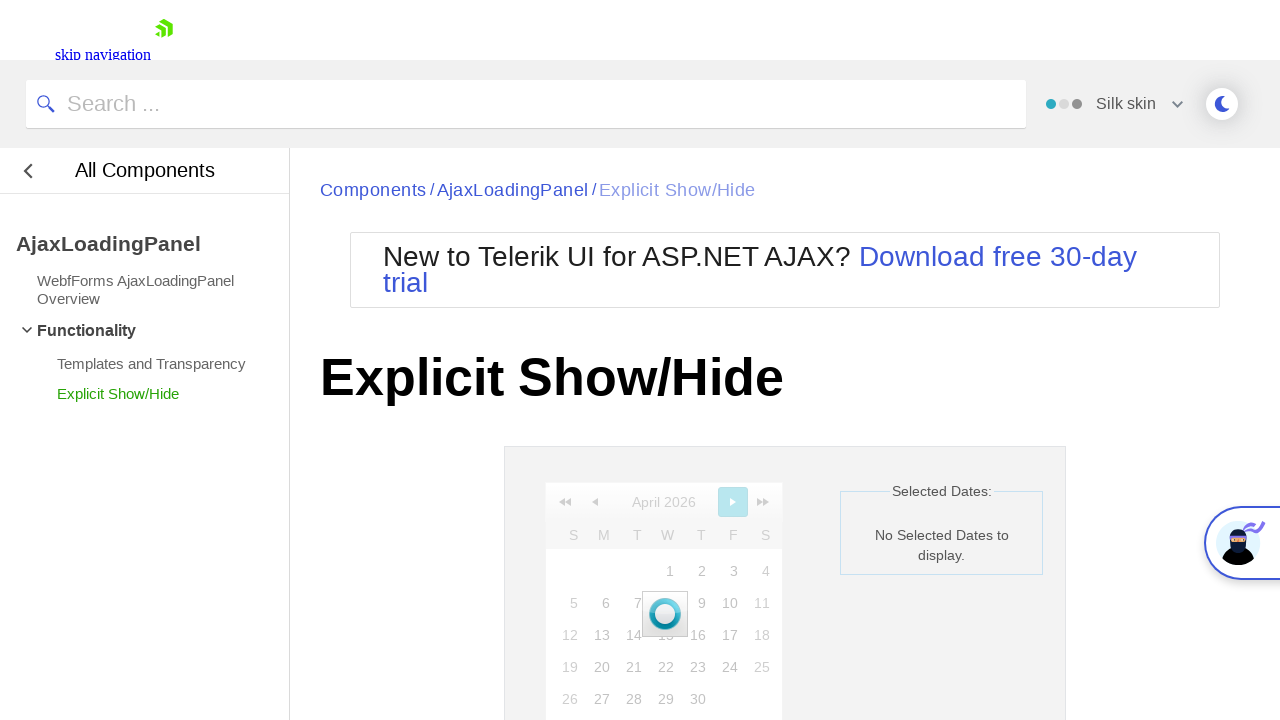

AJAX loading completed after navigating to next month (iteration 3)
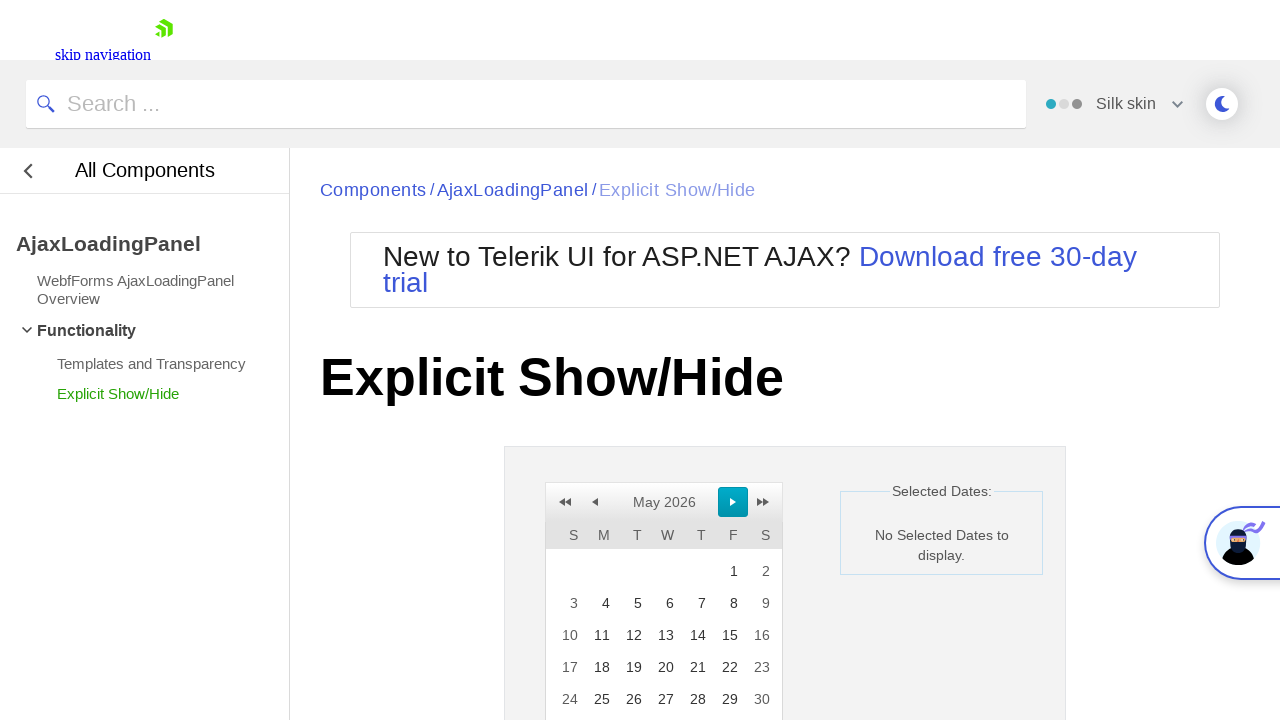

Clicked next month button (iteration 4) at (733, 502) on xpath=//a[@id='ctl00_ContentPlaceholder1_RadCalendar1_NN']/span
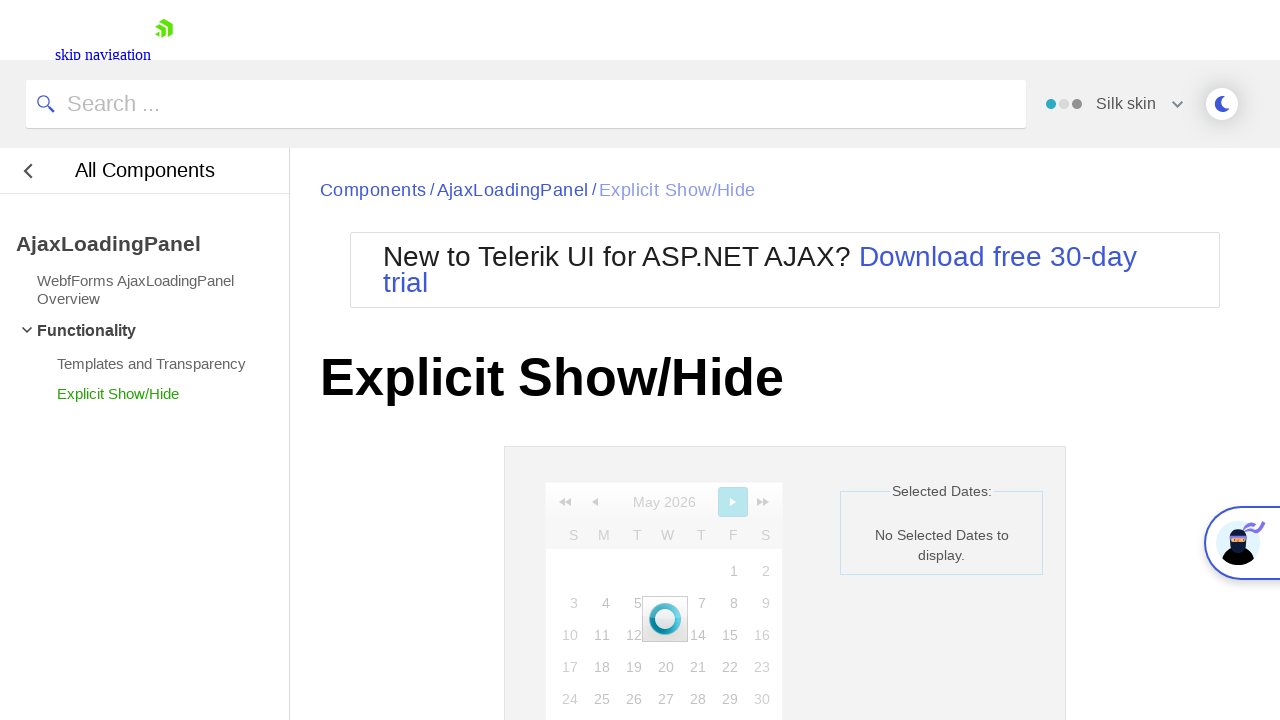

AJAX loading completed after navigating to next month (iteration 4)
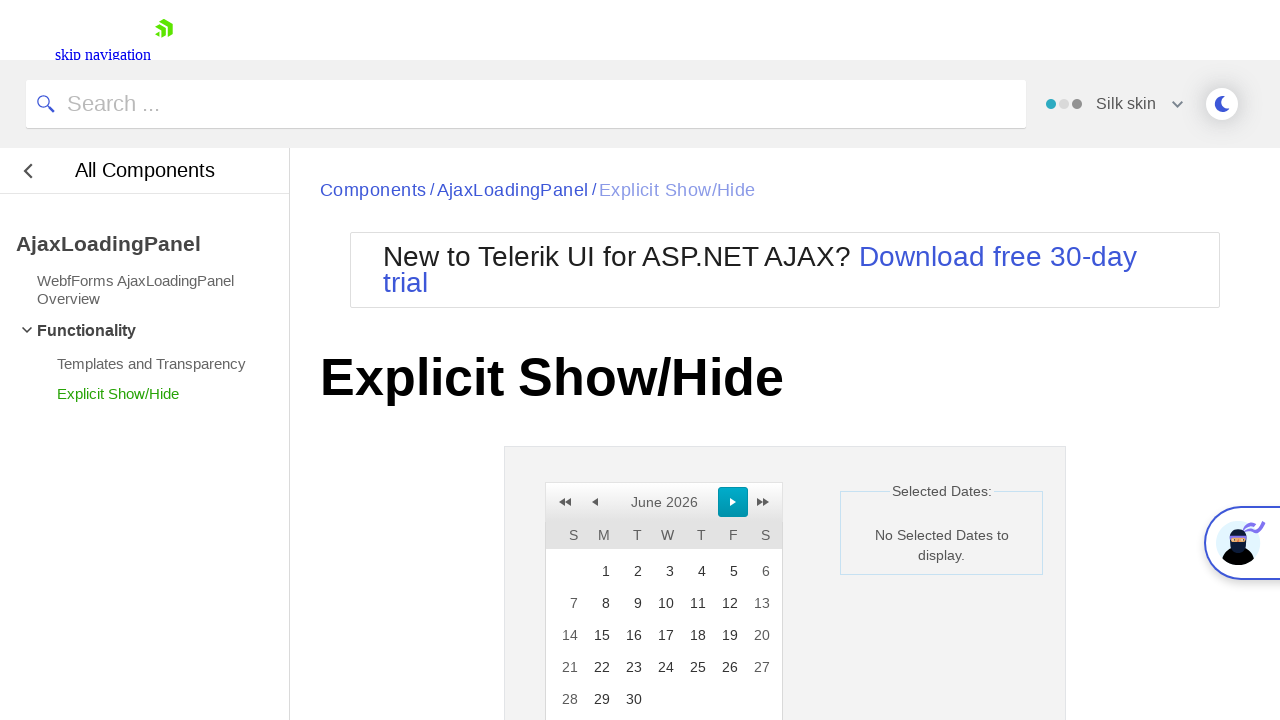

Clicked on date in calendar (row 4, column 4) at (664, 667) on xpath=//table[@id='ctl00_ContentPlaceholder1_RadCalendar1_Top']/tbody/tr[4]/td[4
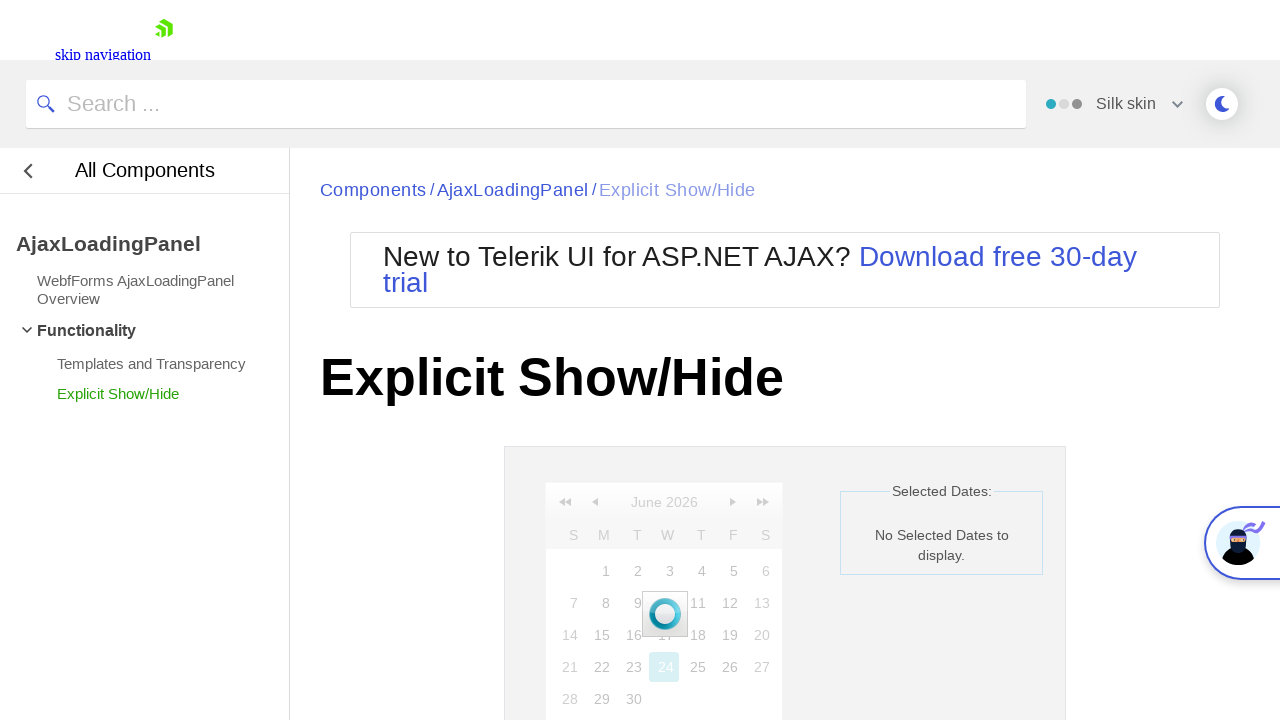

AJAX loading completed after selecting first date
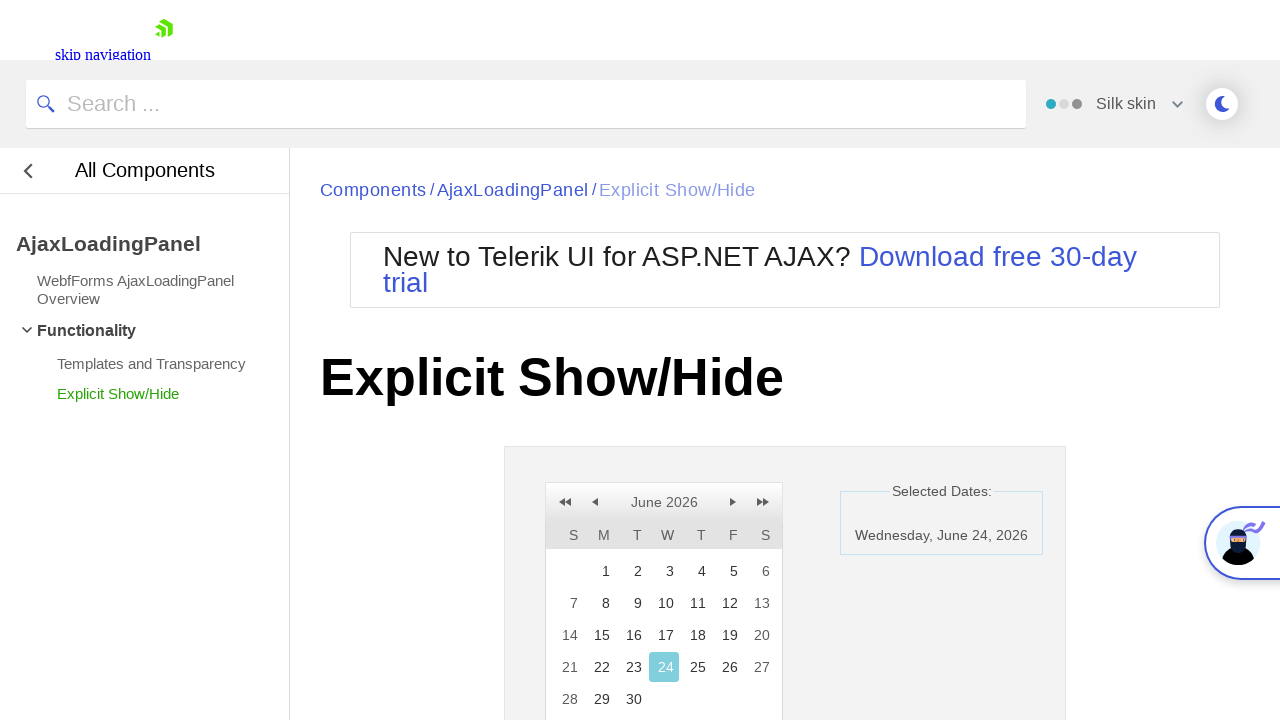

Clicked on another date in calendar (row 3, column 3) at (632, 635) on xpath=//table[@id='ctl00_ContentPlaceholder1_RadCalendar1_Top']/tbody/tr[3]/td[3
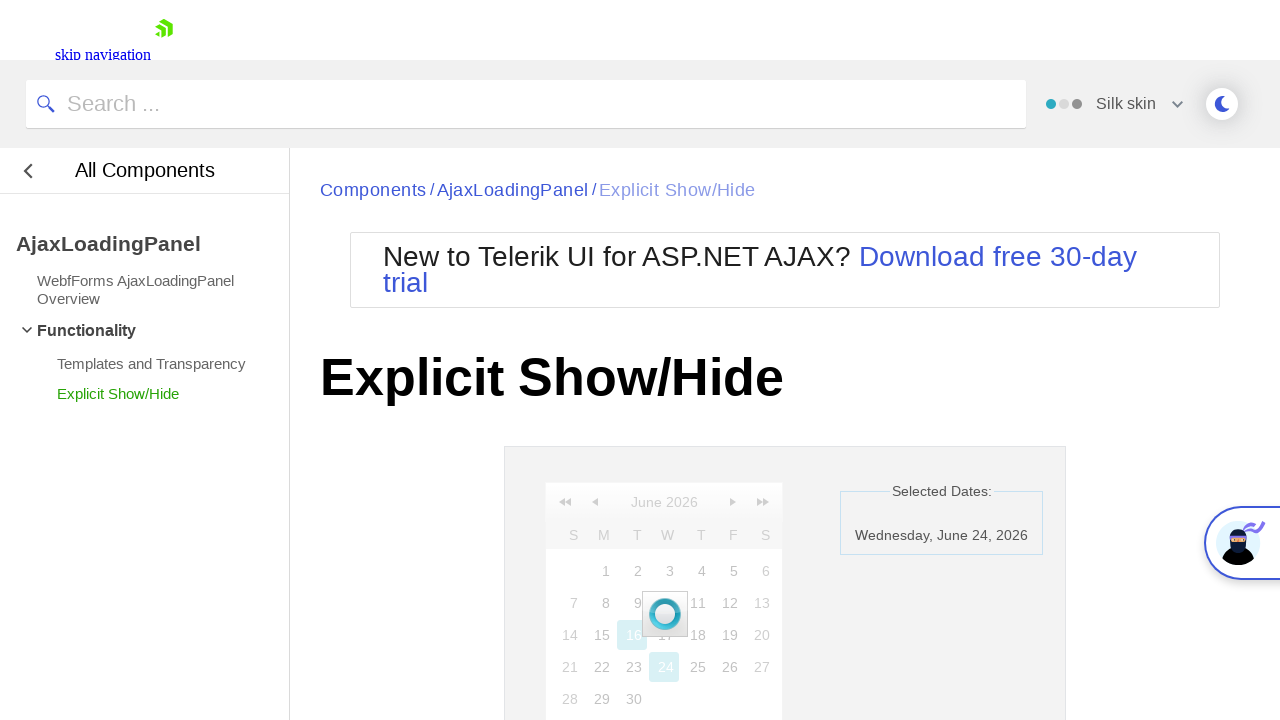

AJAX loading completed after selecting second date
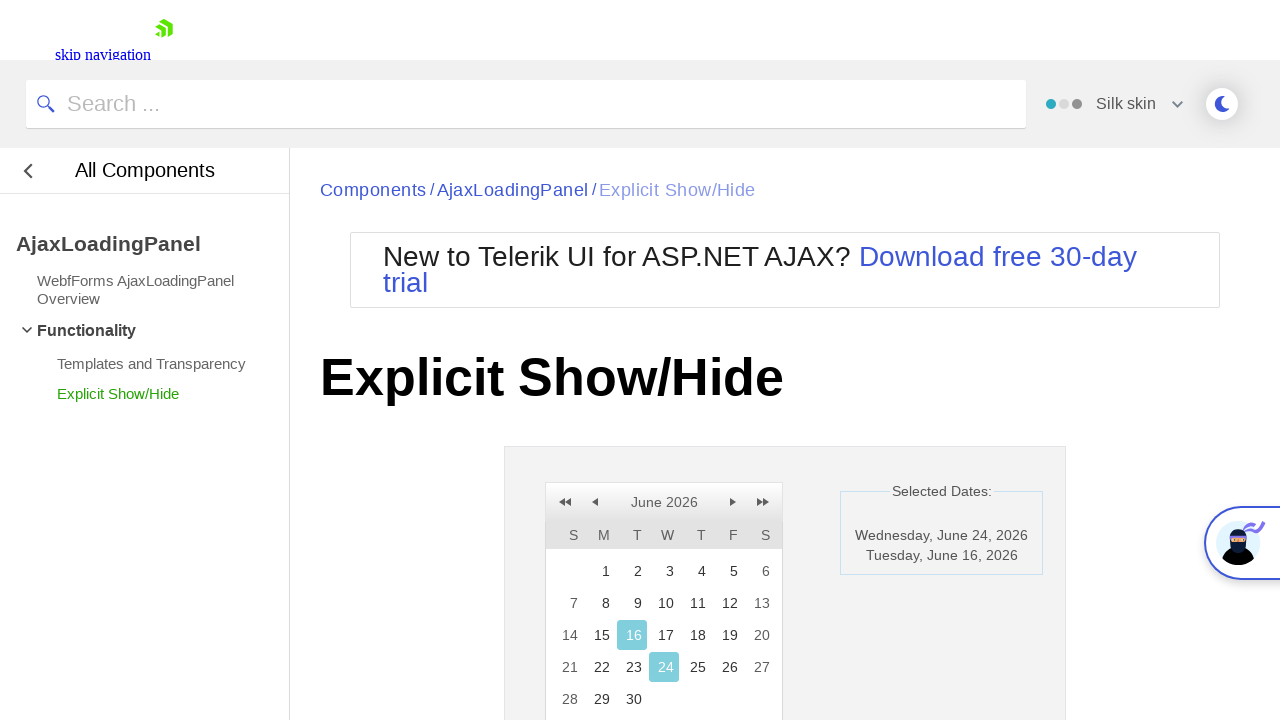

Located selected date element
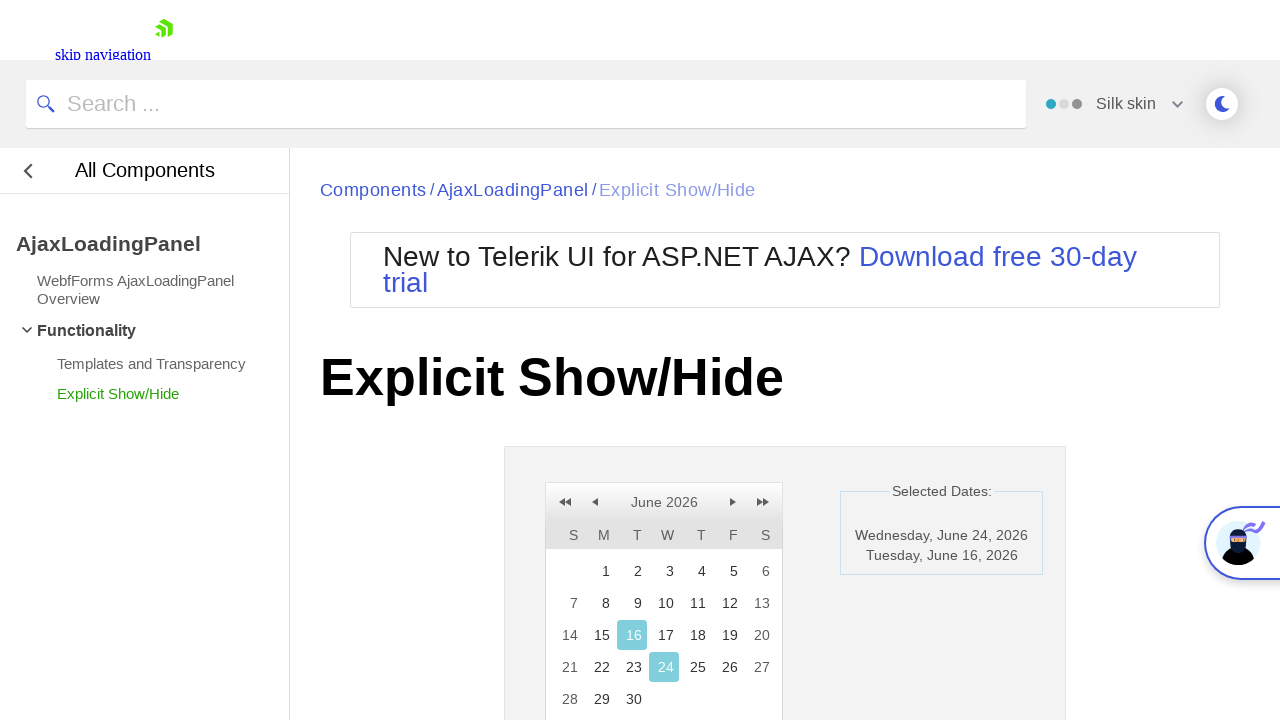

Clicked 'Clear Selected Dates' button at (664, 361) on xpath=//span[text()='Clear Selected Dates']
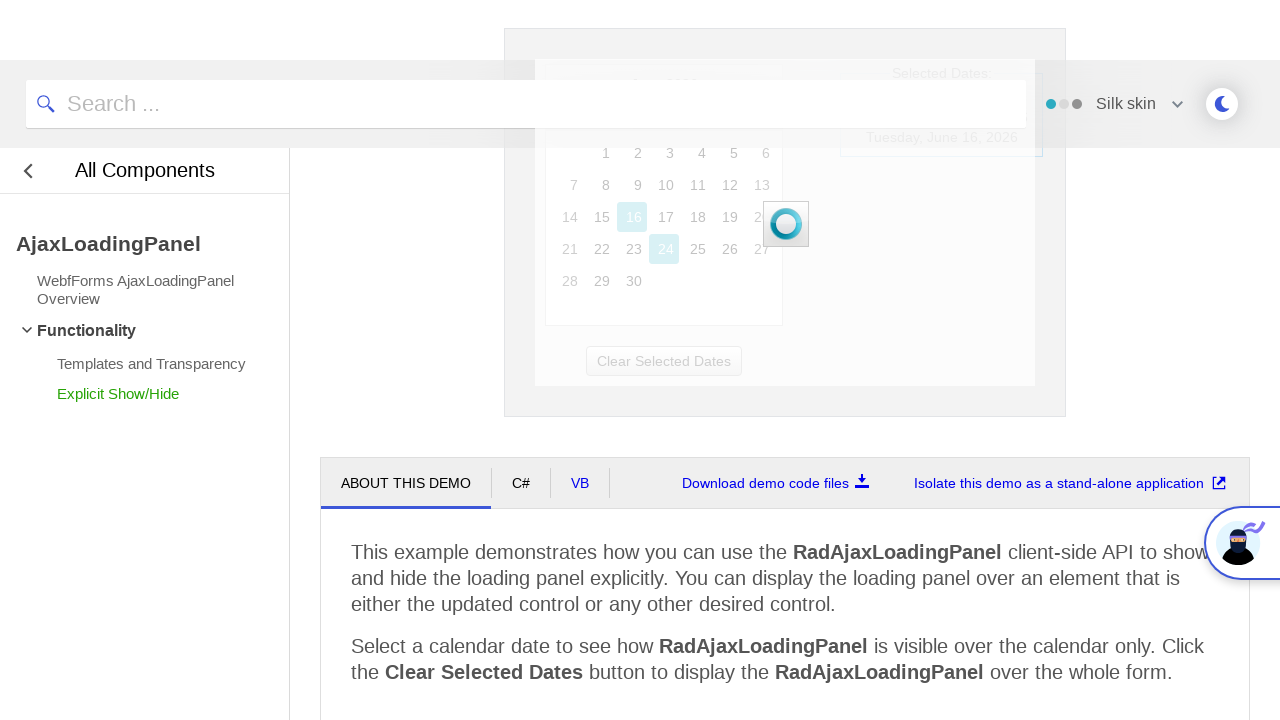

AJAX loading completed after clearing selected dates
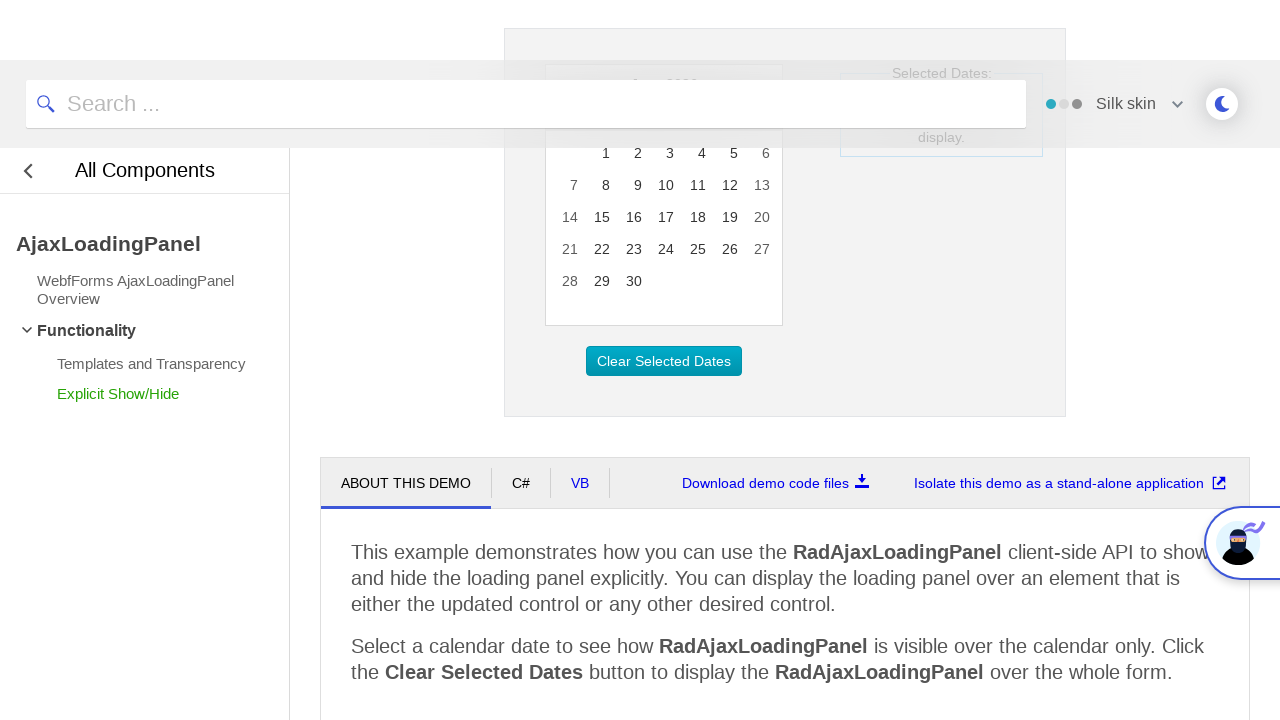

Located cleared date element
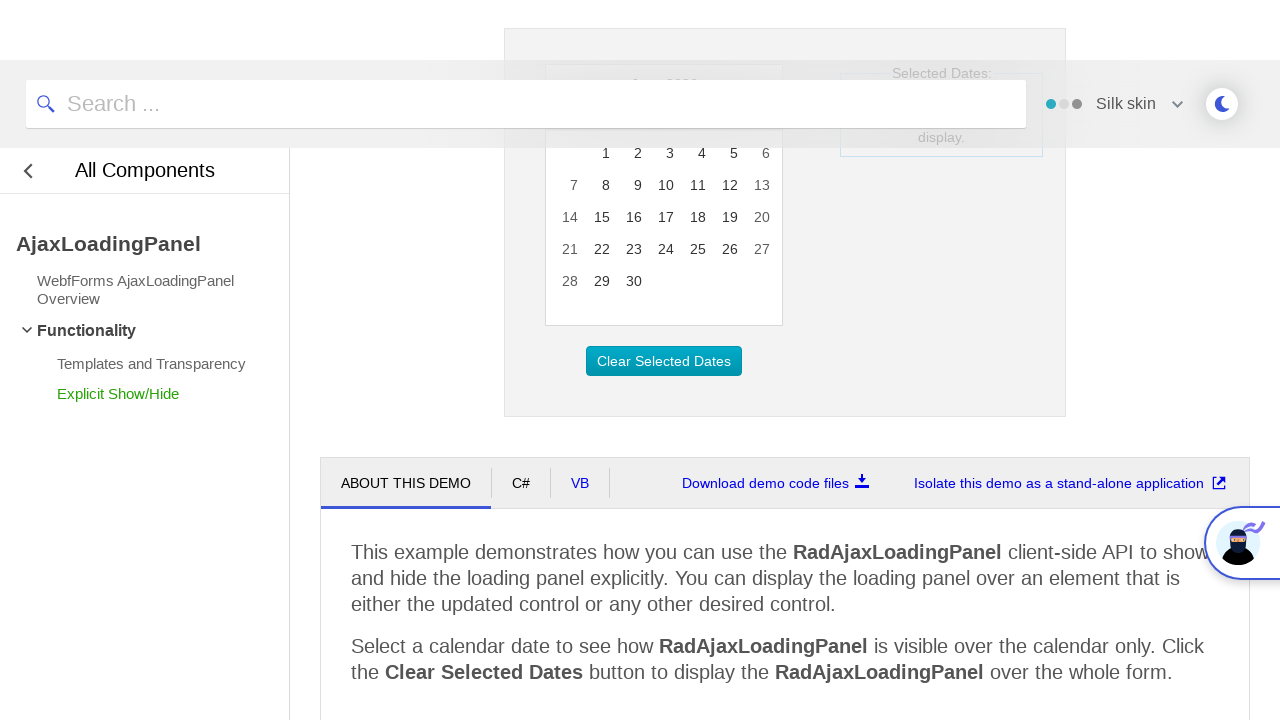

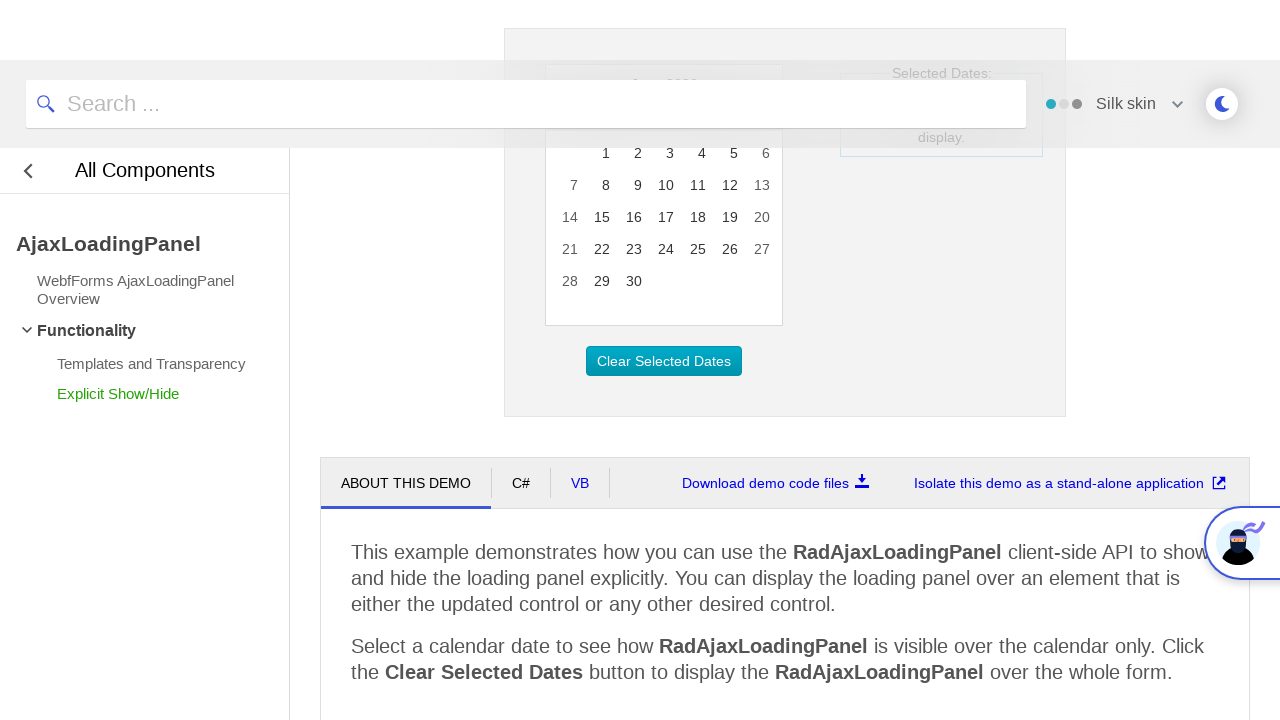